Tests login form validation by typing credentials, clearing both fields, clicking login, and verifying "Username is required" error message appears

Starting URL: https://www.saucedemo.com/

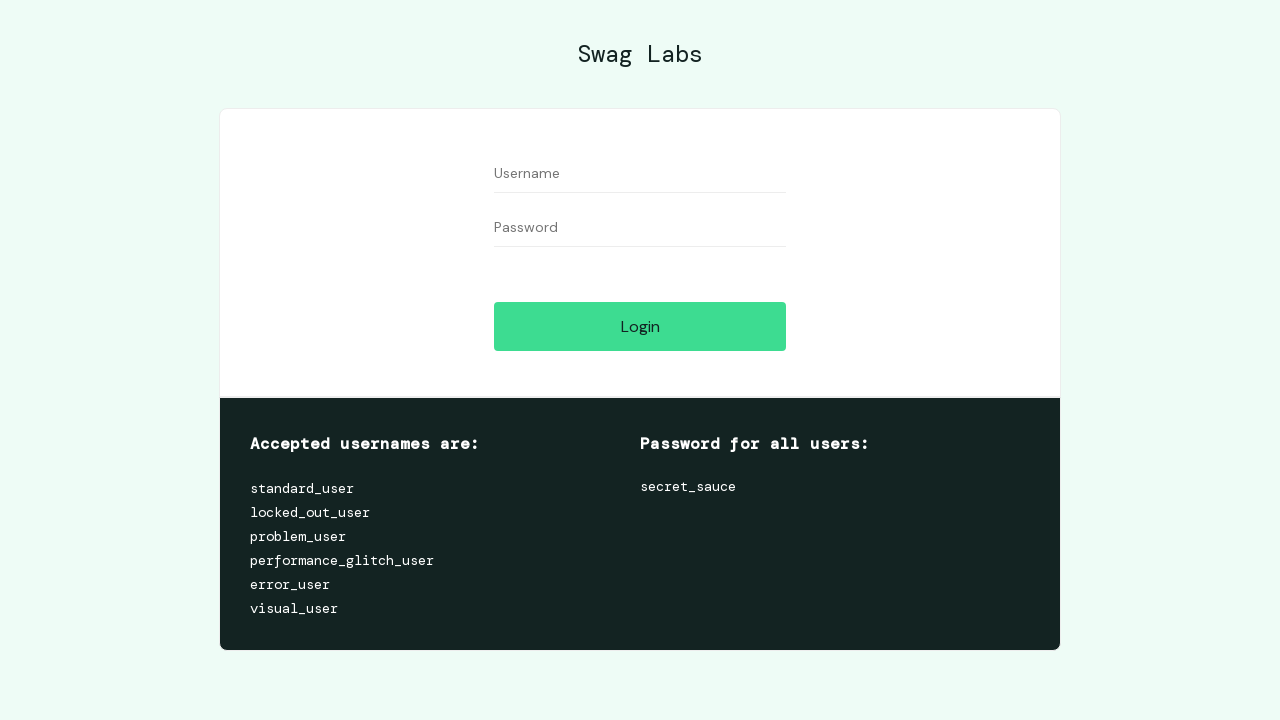

Filled username field with 'testuser123' on input[data-test='username']
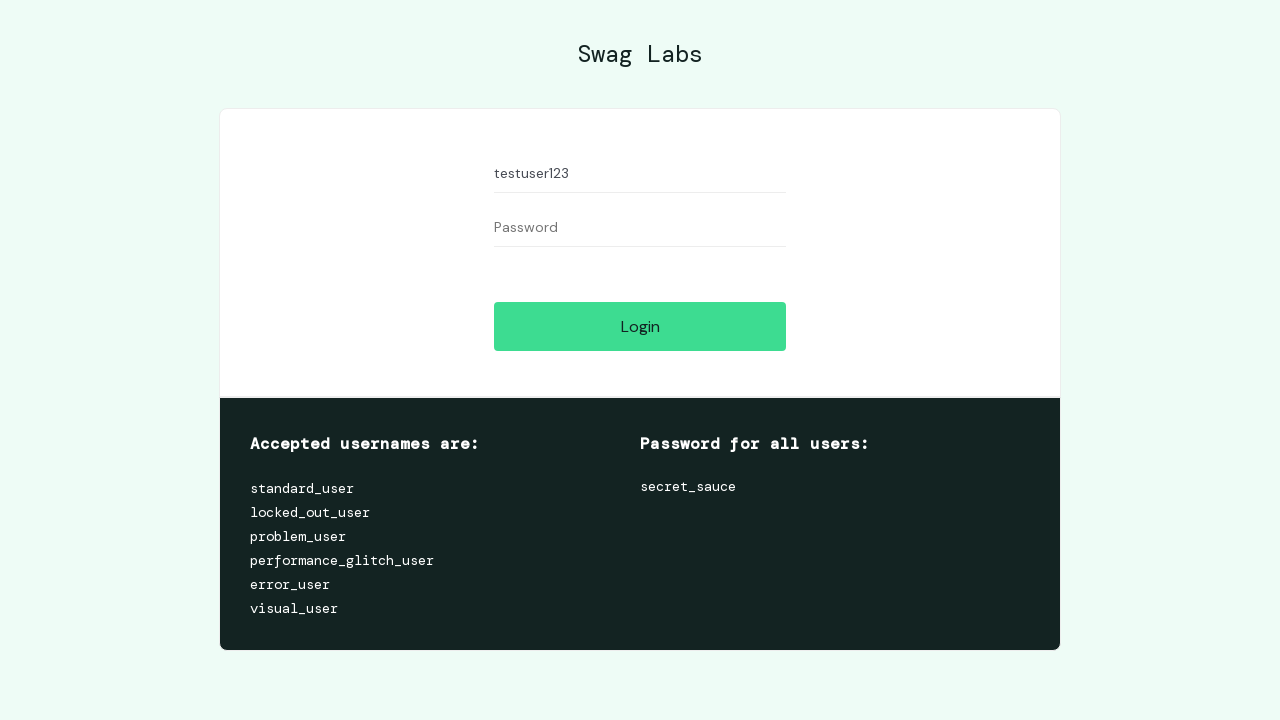

Filled password field with 'testpass456' on input[data-test='password']
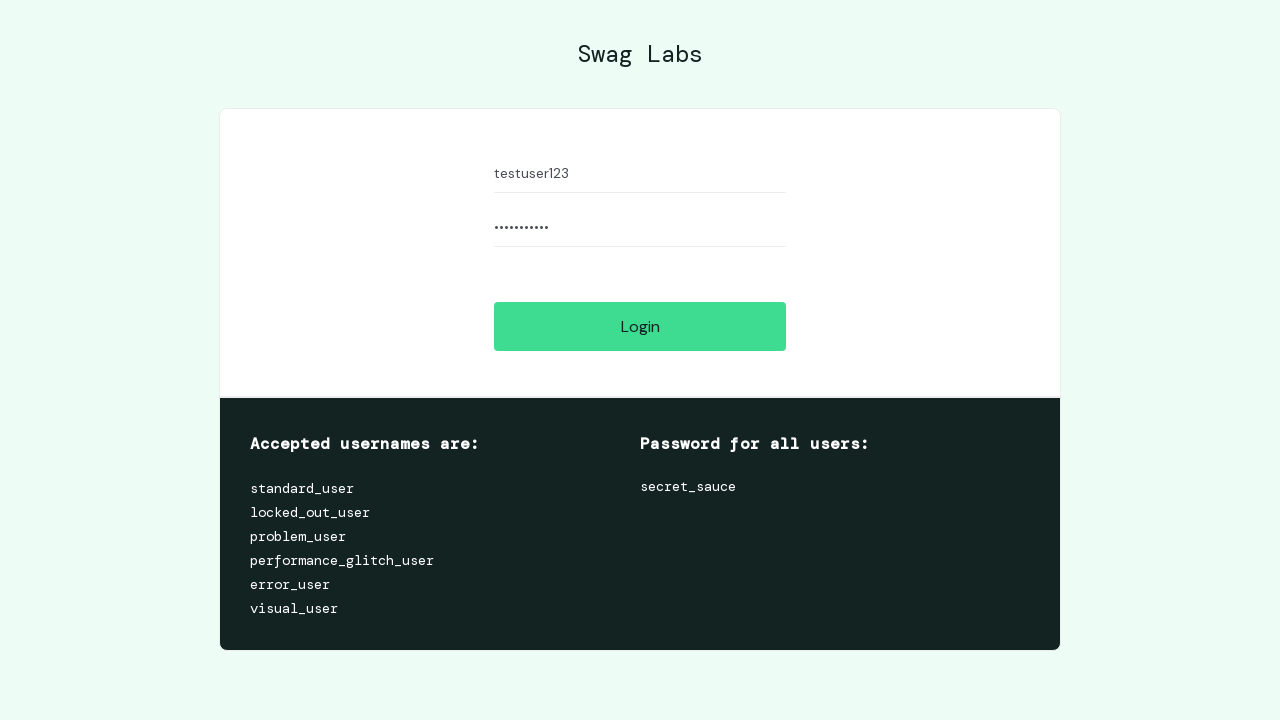

Cleared username field on input[data-test='username']
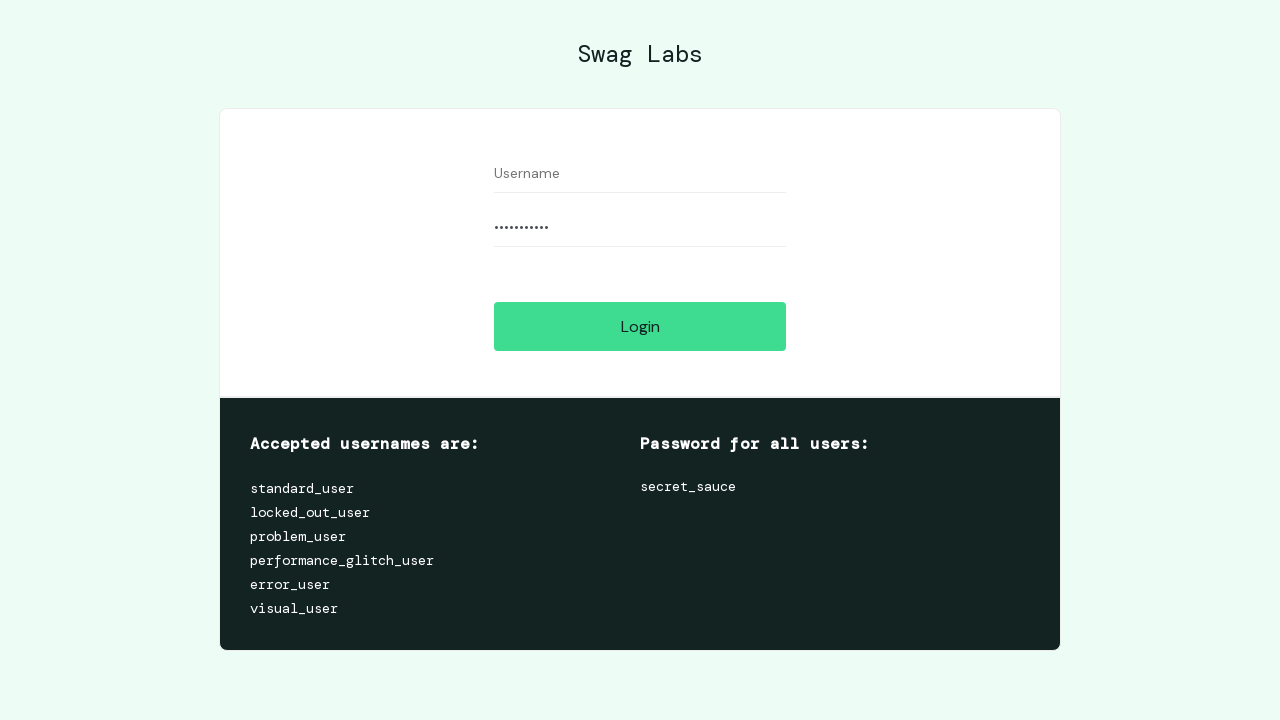

Cleared password field on input[data-test='password']
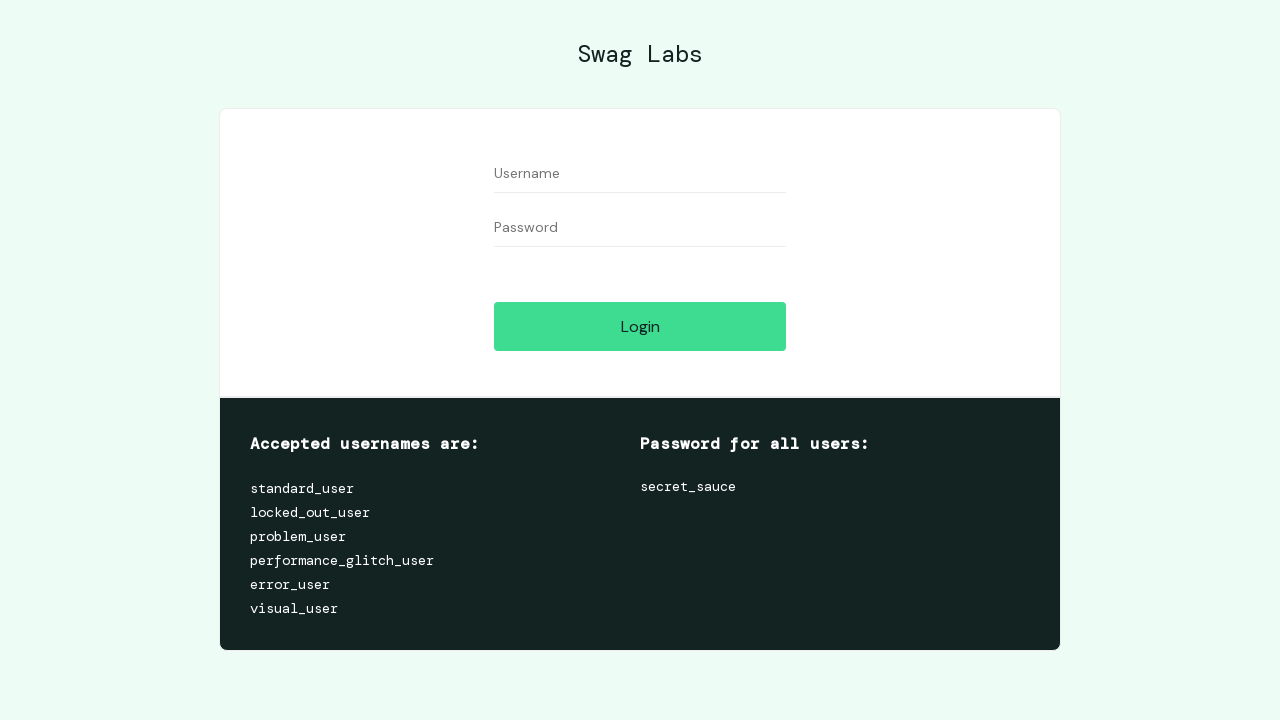

Clicked login button with empty credentials at (640, 326) on input[data-test='login-button']
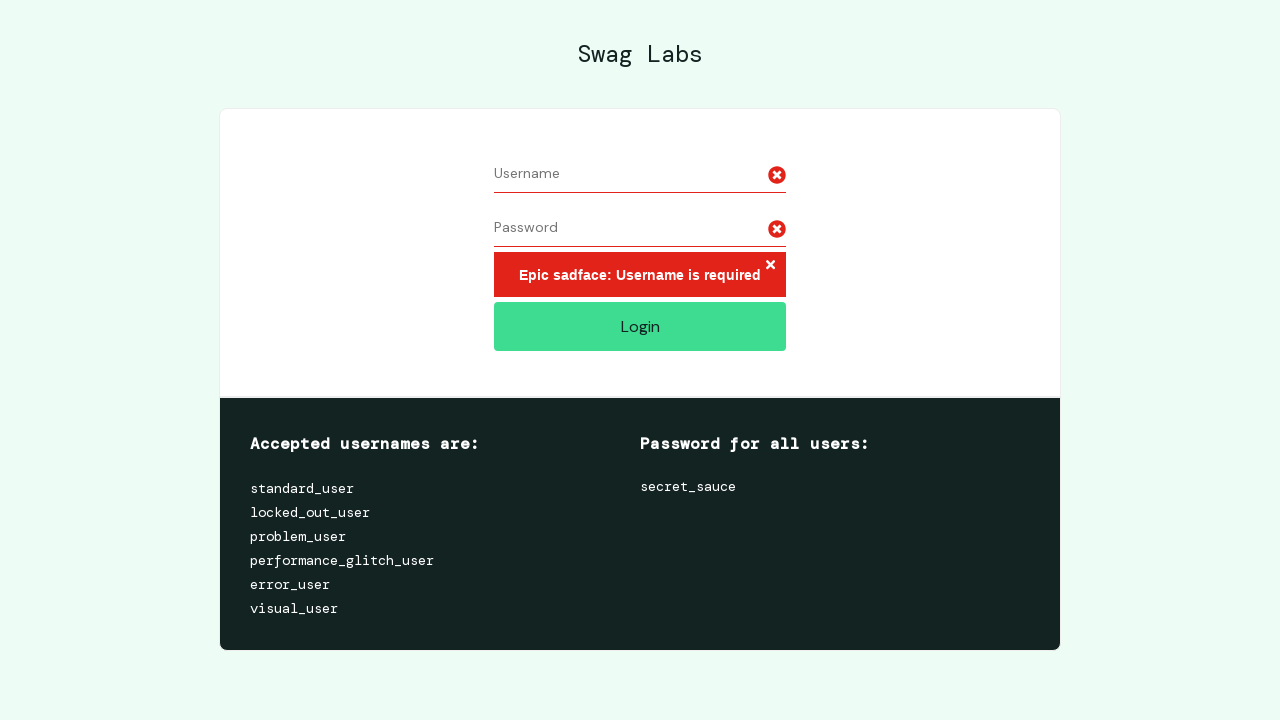

Verified error message 'Username is required' is displayed
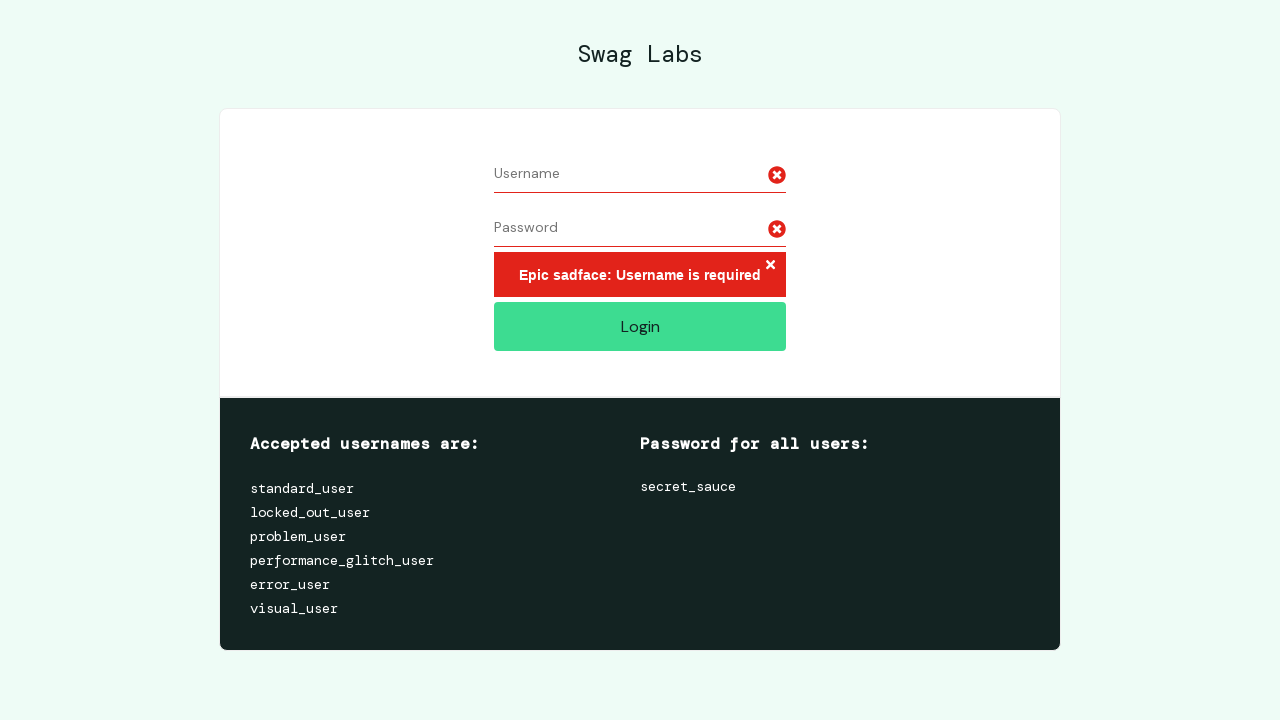

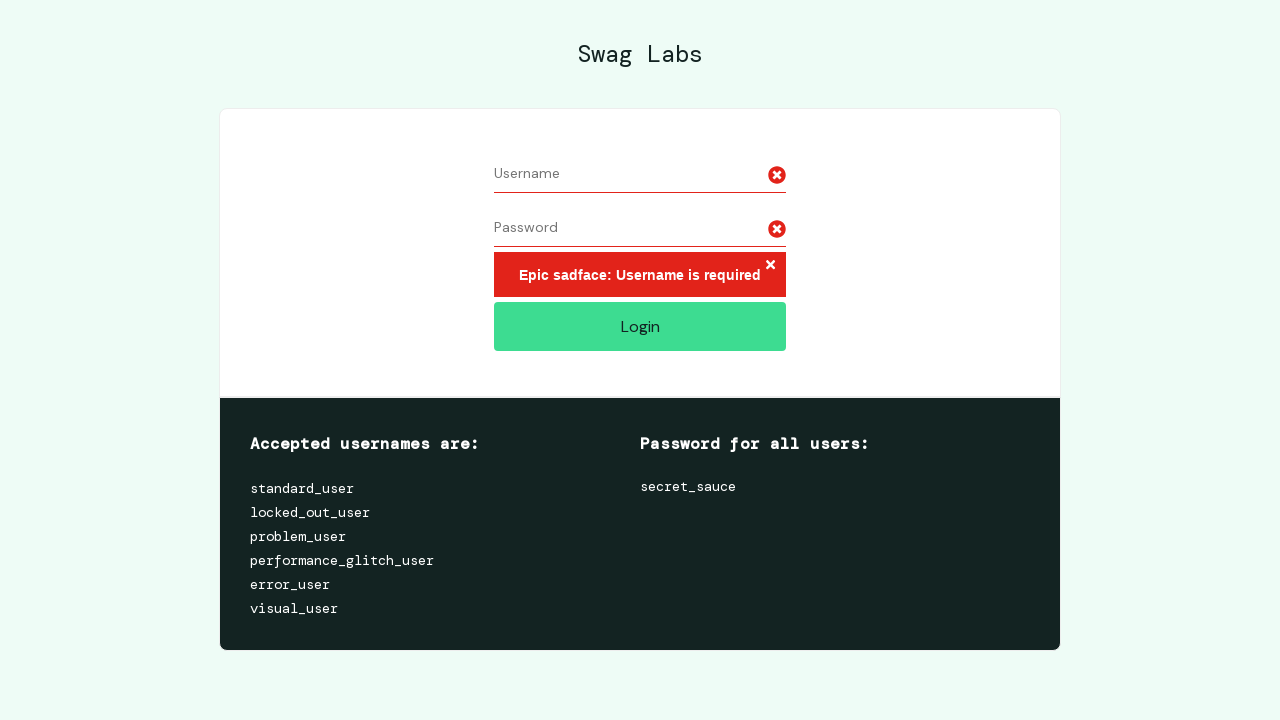